Tests checkbox interactions by verifying initial states, clicking checkboxes, and confirming state changes

Starting URL: http://the-internet.herokuapp.com/checkboxes

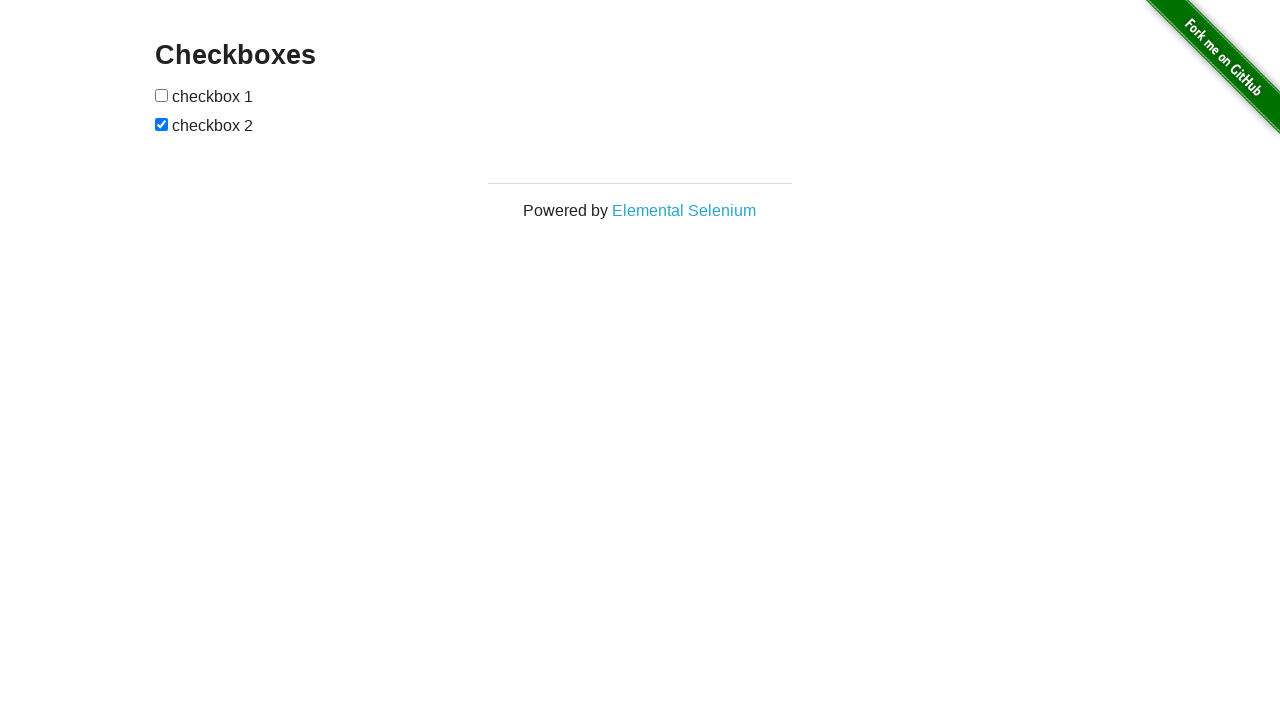

Located first checkbox element
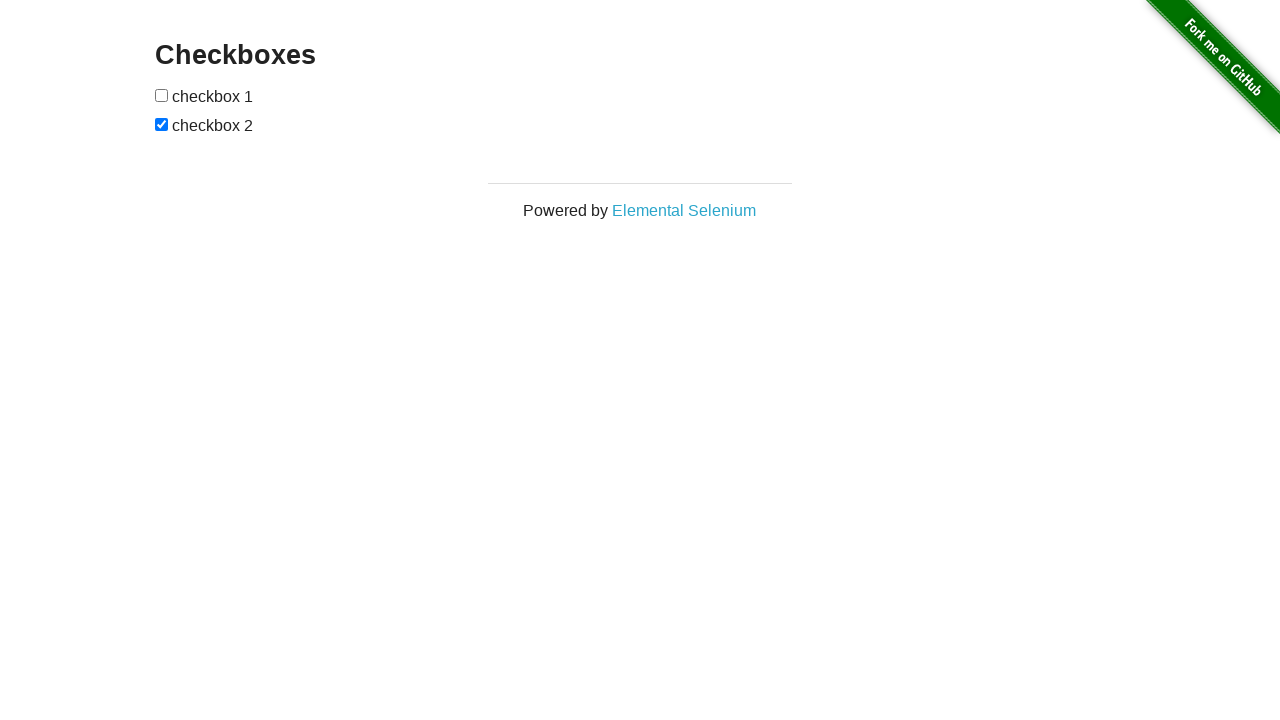

Verified first checkbox is initially unchecked
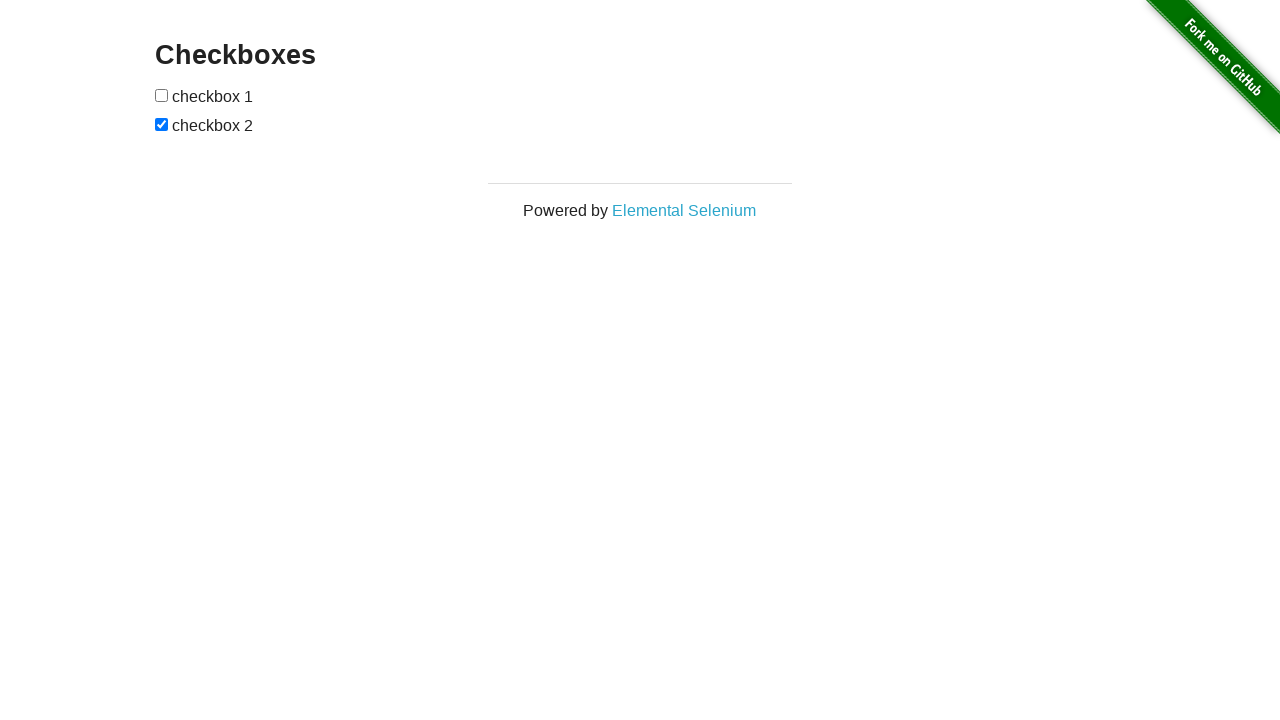

Clicked first checkbox to check it at (162, 95) on [type='checkbox'] >> nth=0
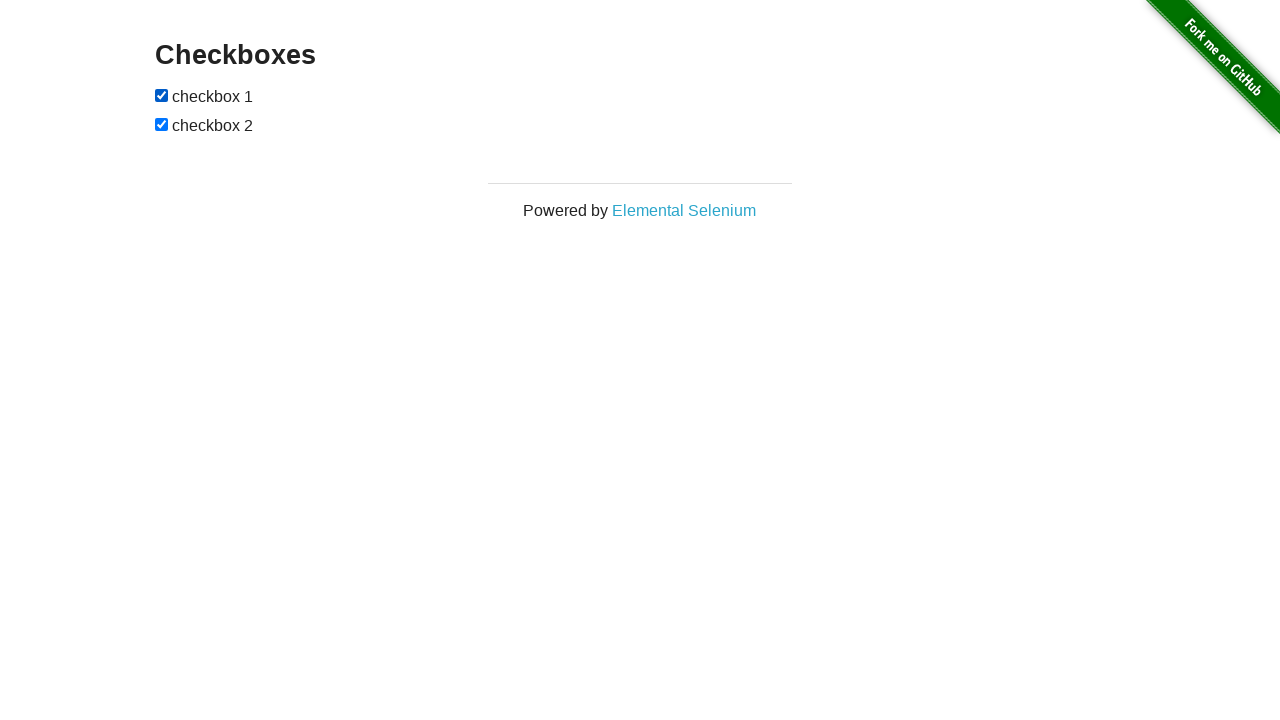

Verified first checkbox is now checked
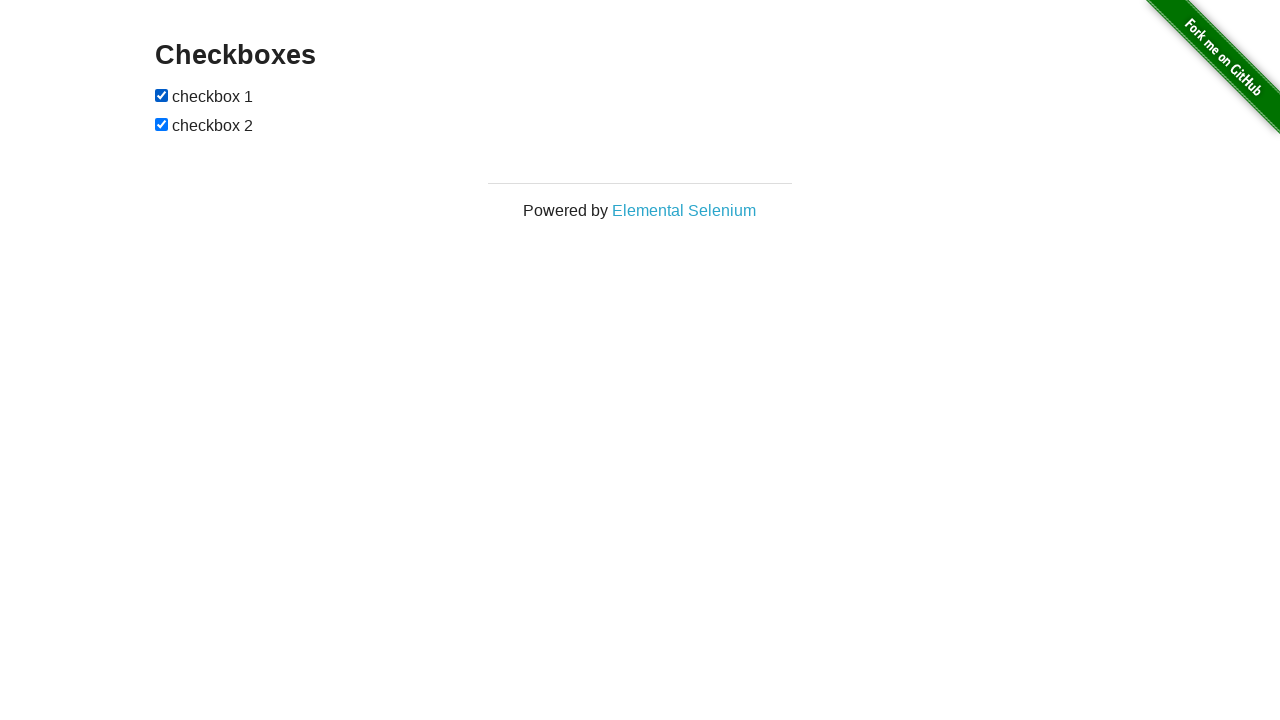

Located second checkbox element
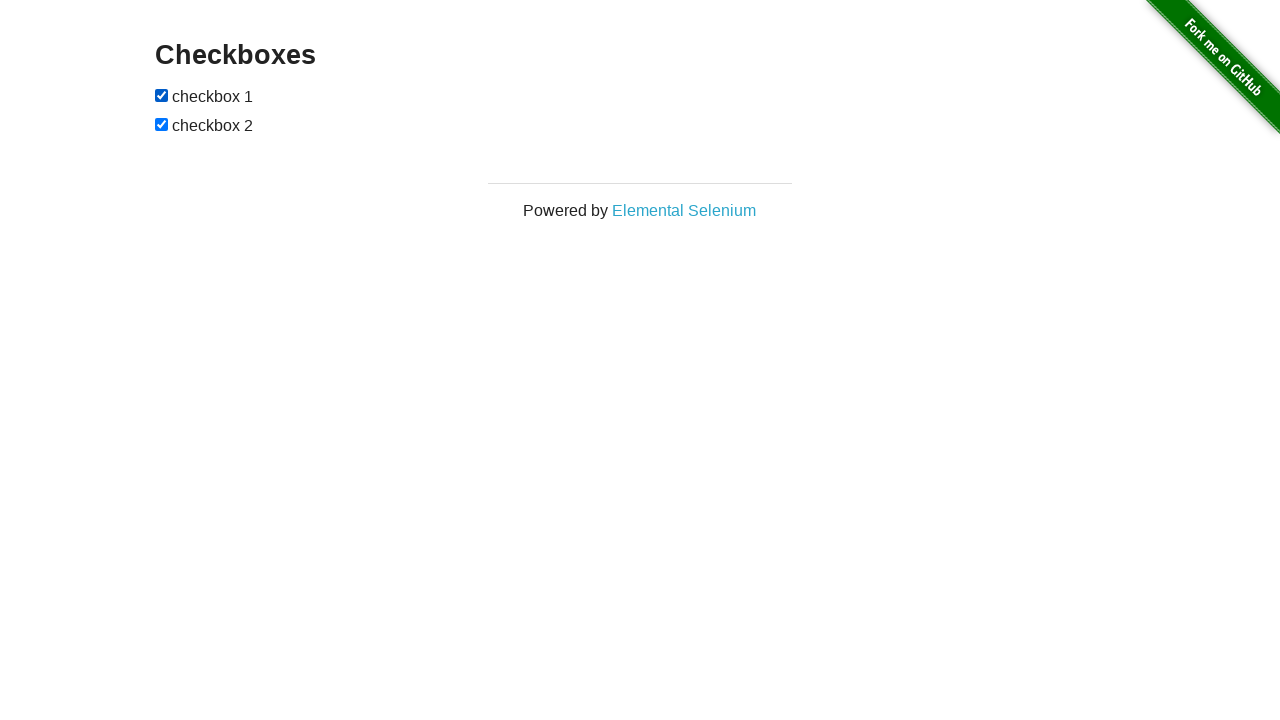

Verified second checkbox is initially checked
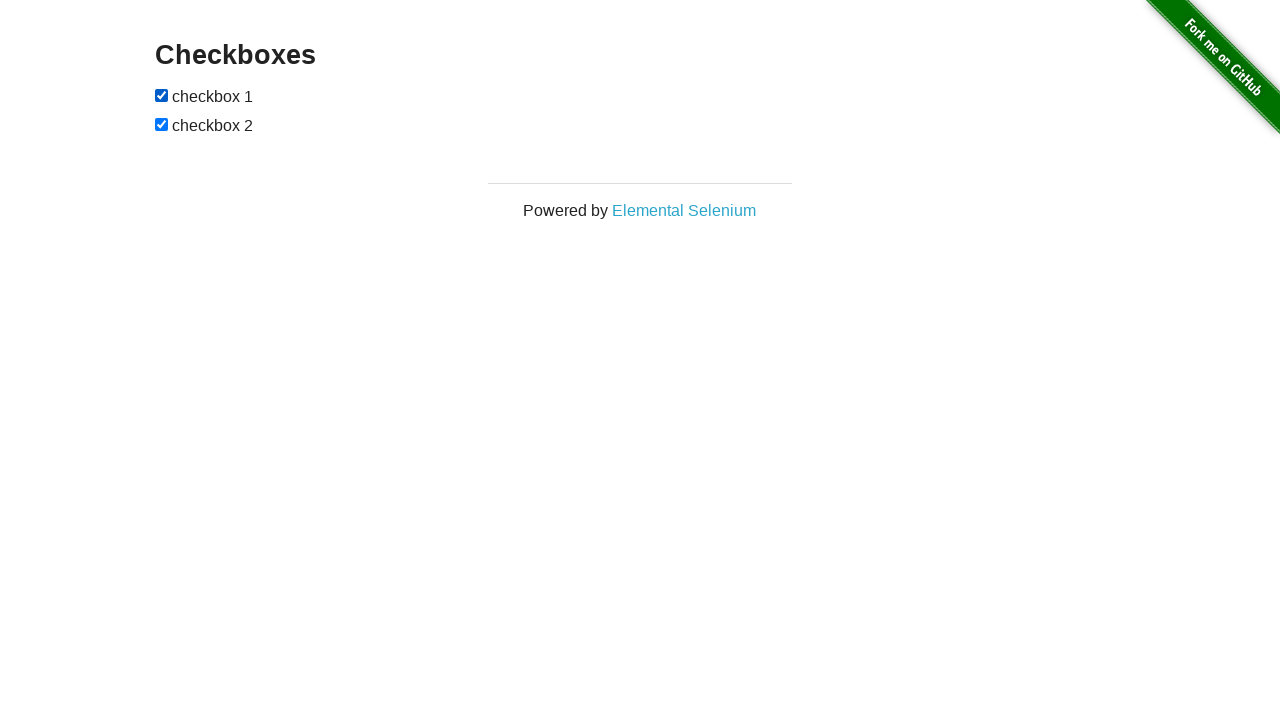

Clicked second checkbox to uncheck it at (162, 124) on [type='checkbox'] >> nth=1
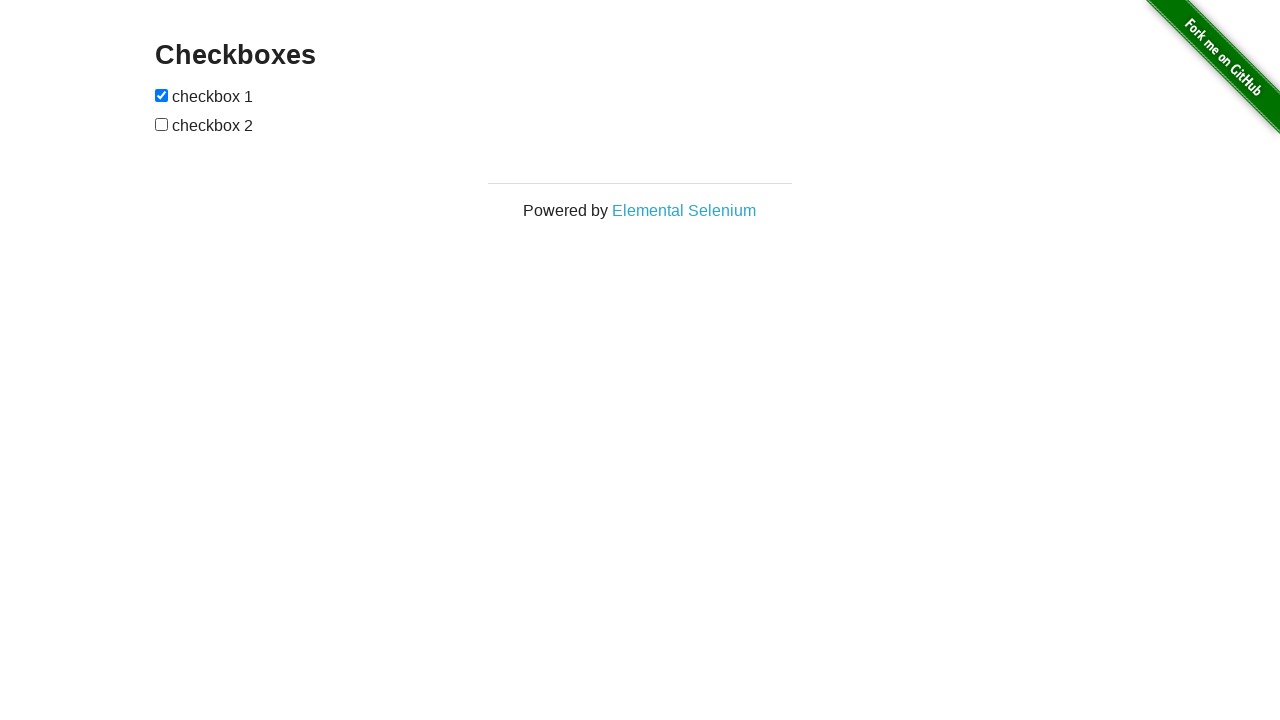

Verified second checkbox is now unchecked
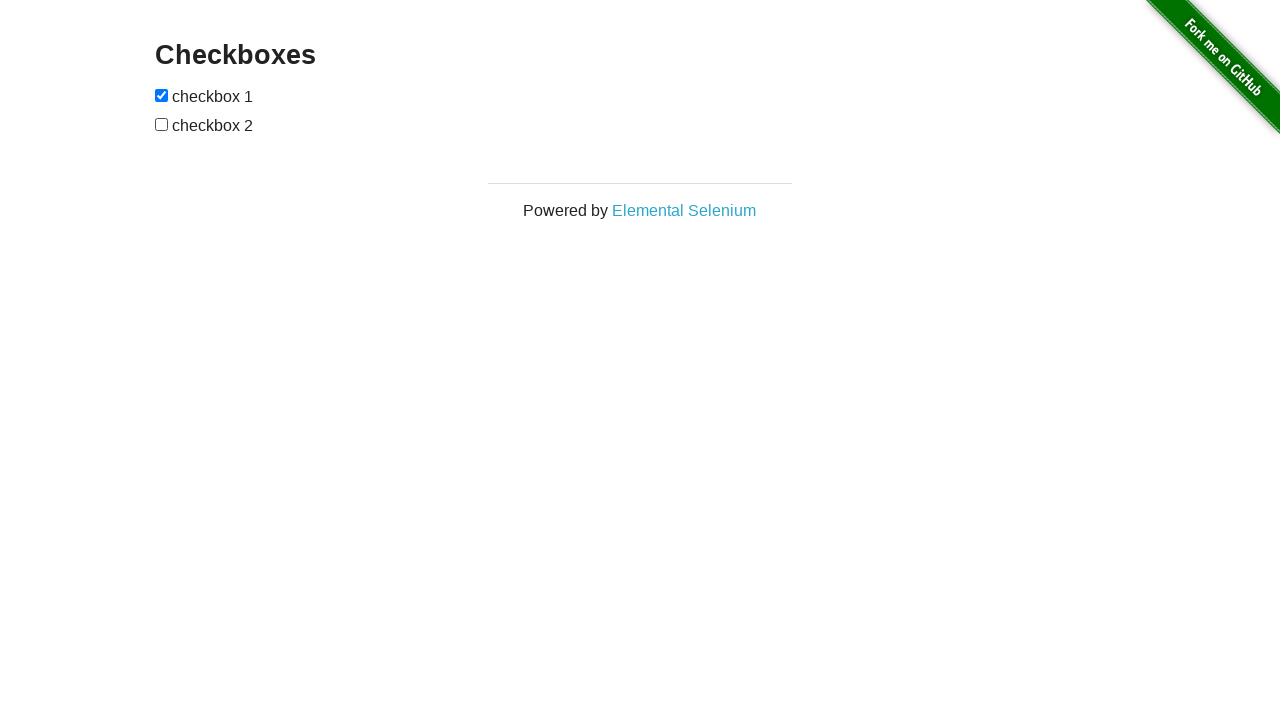

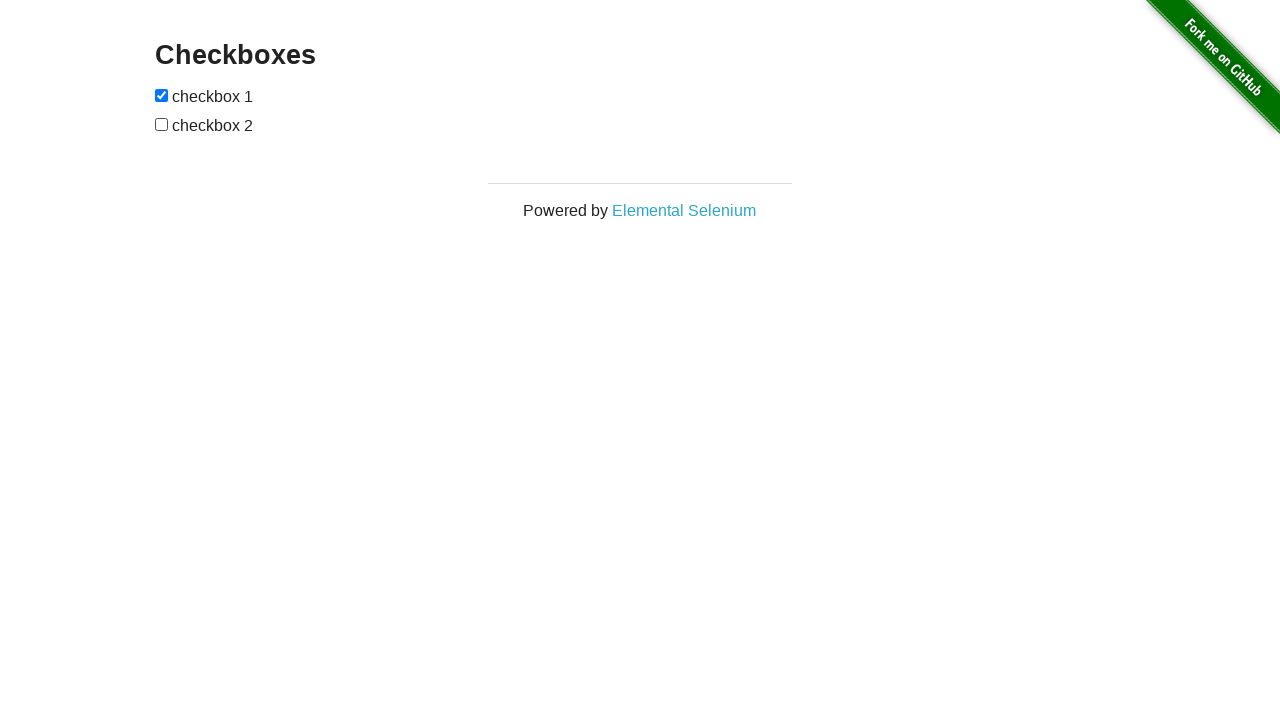